Tests selecting the "Impressive" radio button and verifies the selection text displays correctly

Starting URL: https://demoqa.com

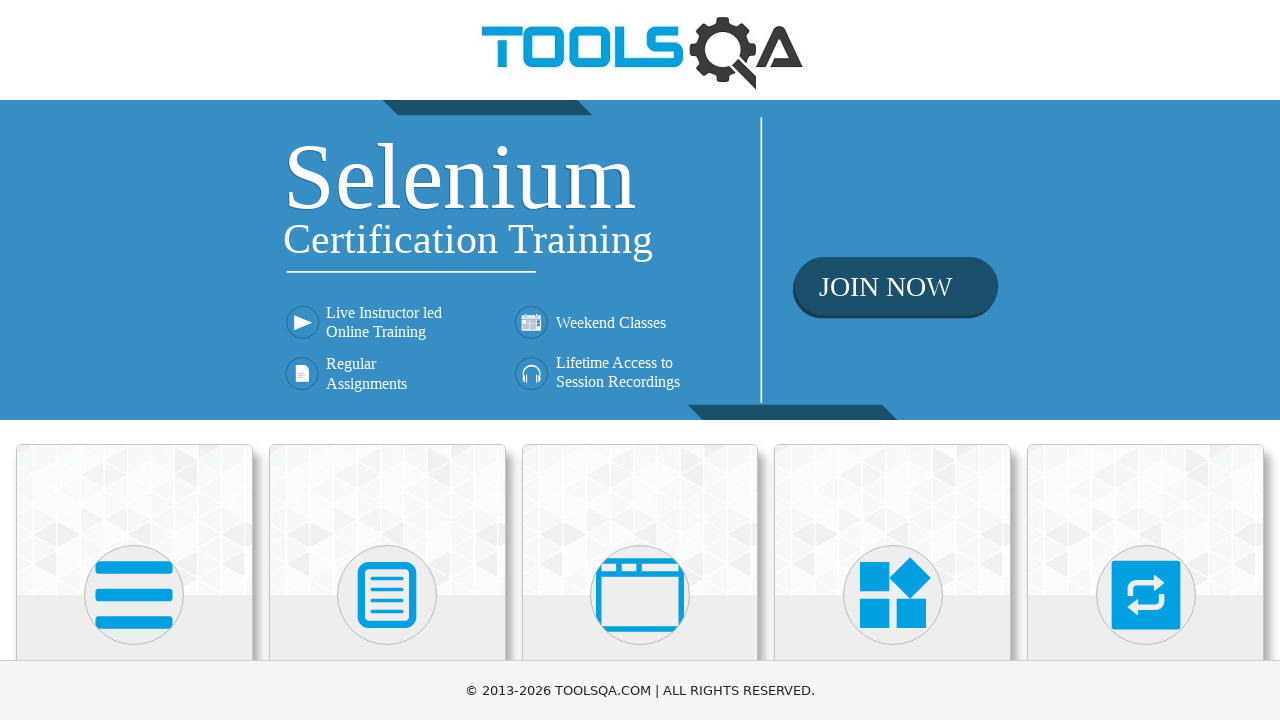

Clicked on Elements card at (134, 520) on xpath=//div[1][@class='card mt-4 top-card']
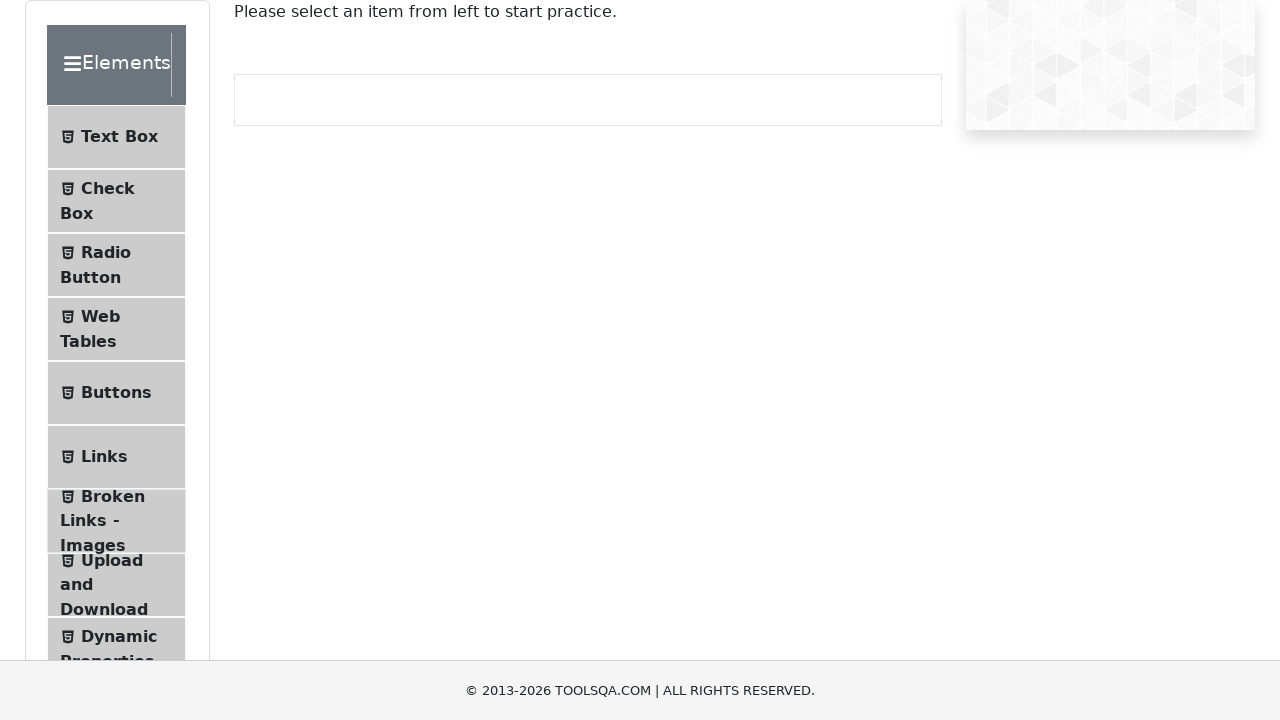

Clicked on Radio Button menu item at (116, 265) on #item-2
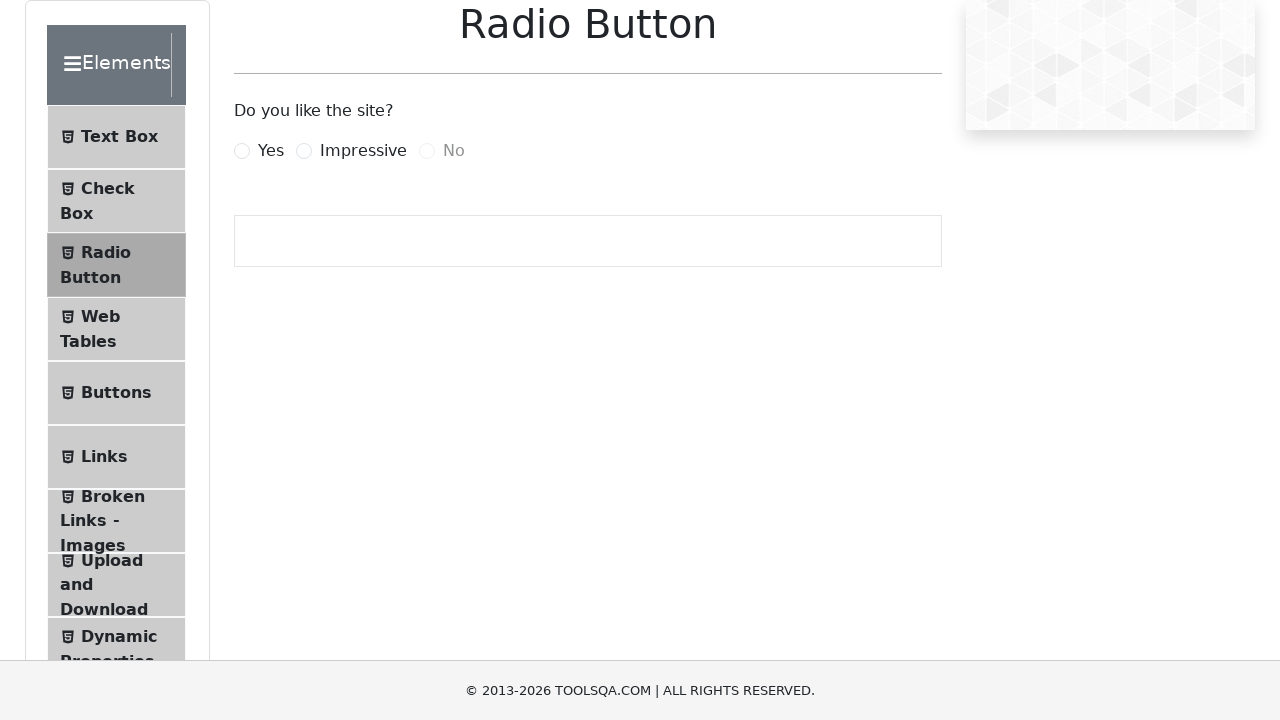

Clicked on Impressive radio button at (363, 151) on label[for='impressiveRadio']
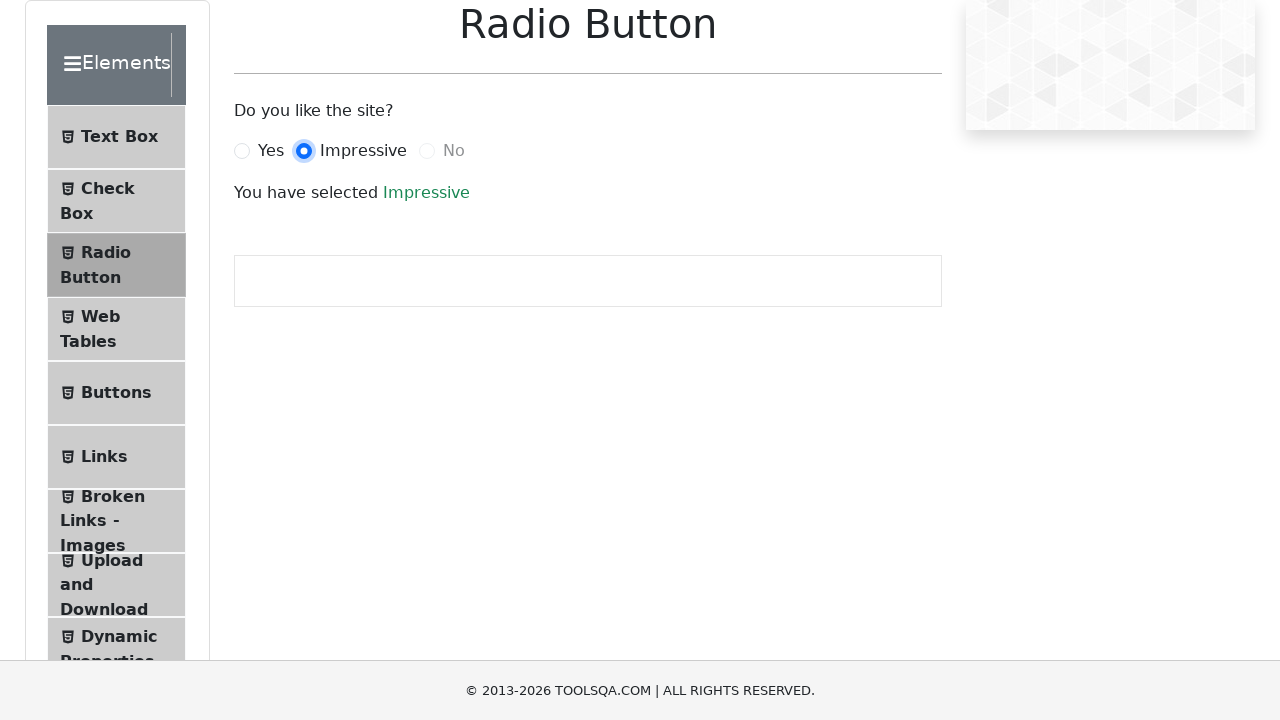

Waited for selection text element to appear
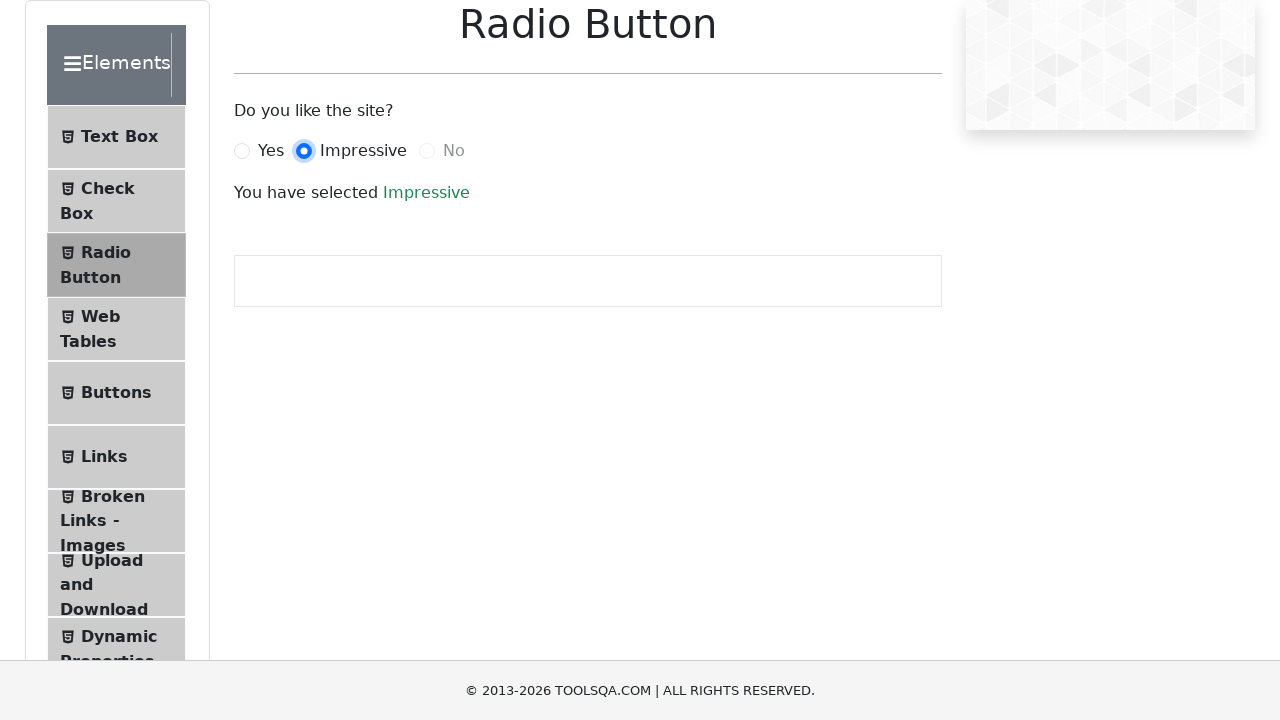

Verified that selection text displays 'Impressive'
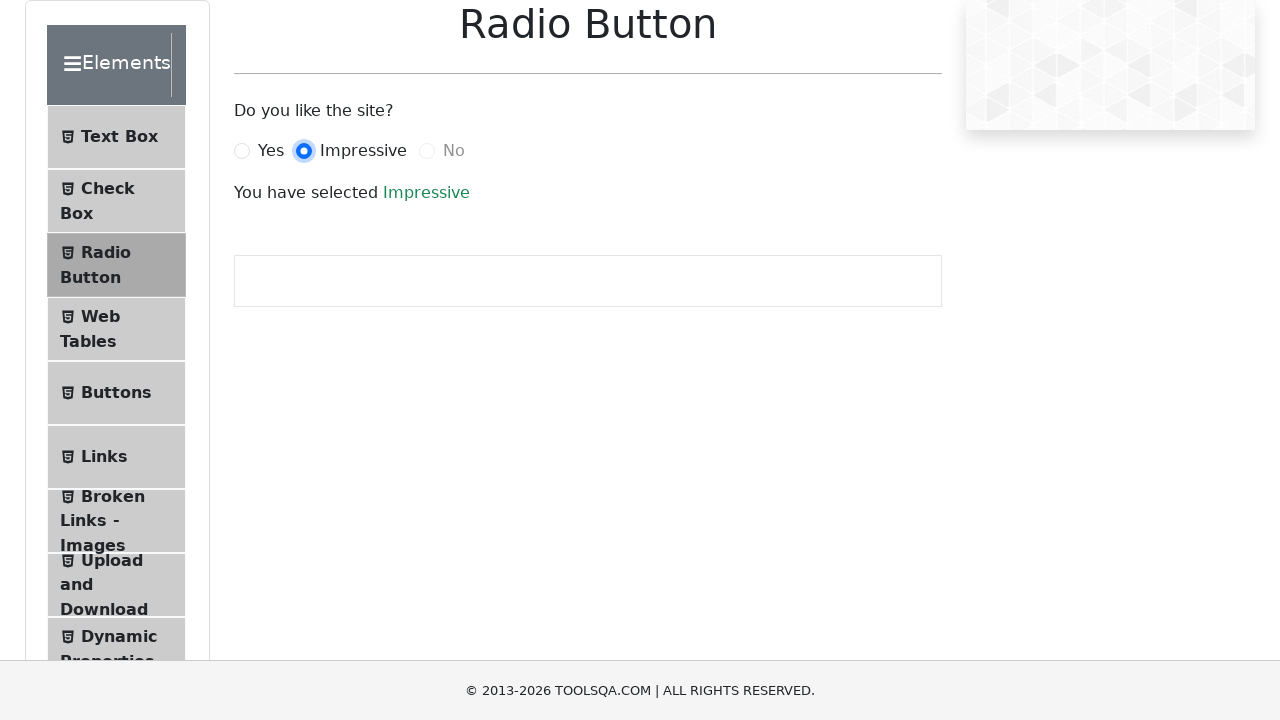

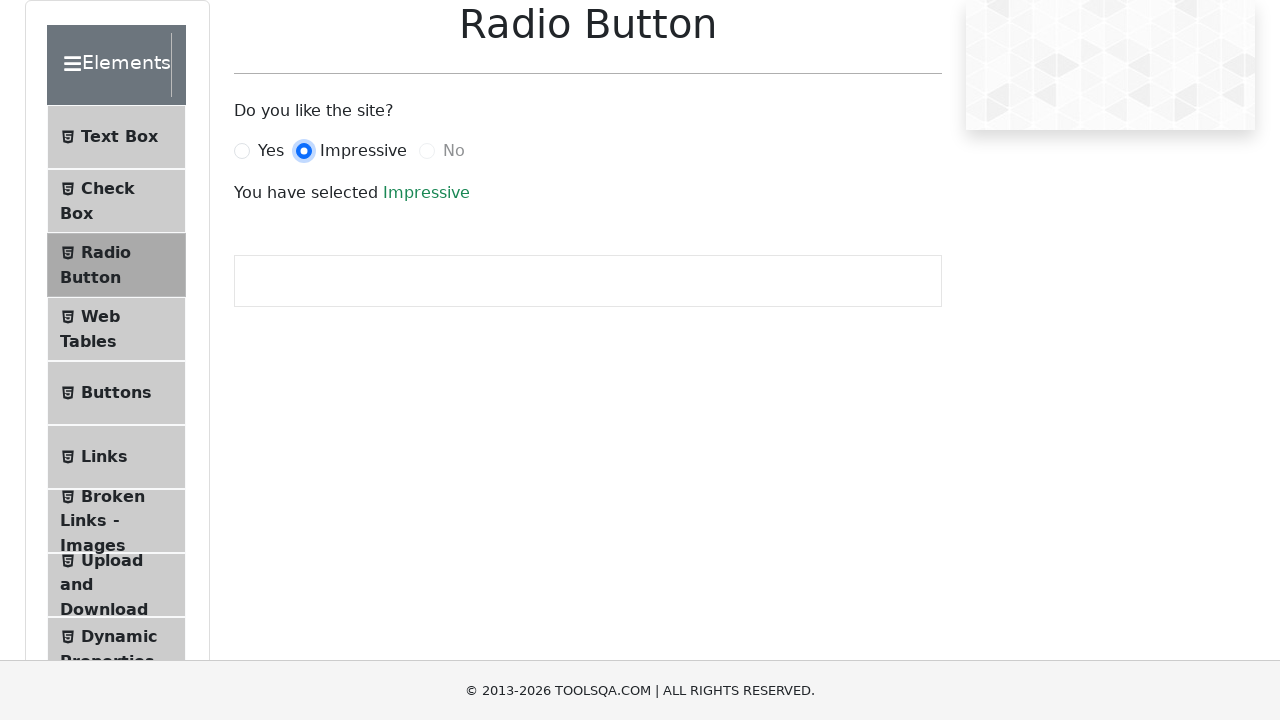